Tests adding a single item to the cart by incrementing quantity twice and clicking the add button, then verifies the cart shows the correct item count

Starting URL: https://rahulshettyacademy.com/seleniumPractise/#/

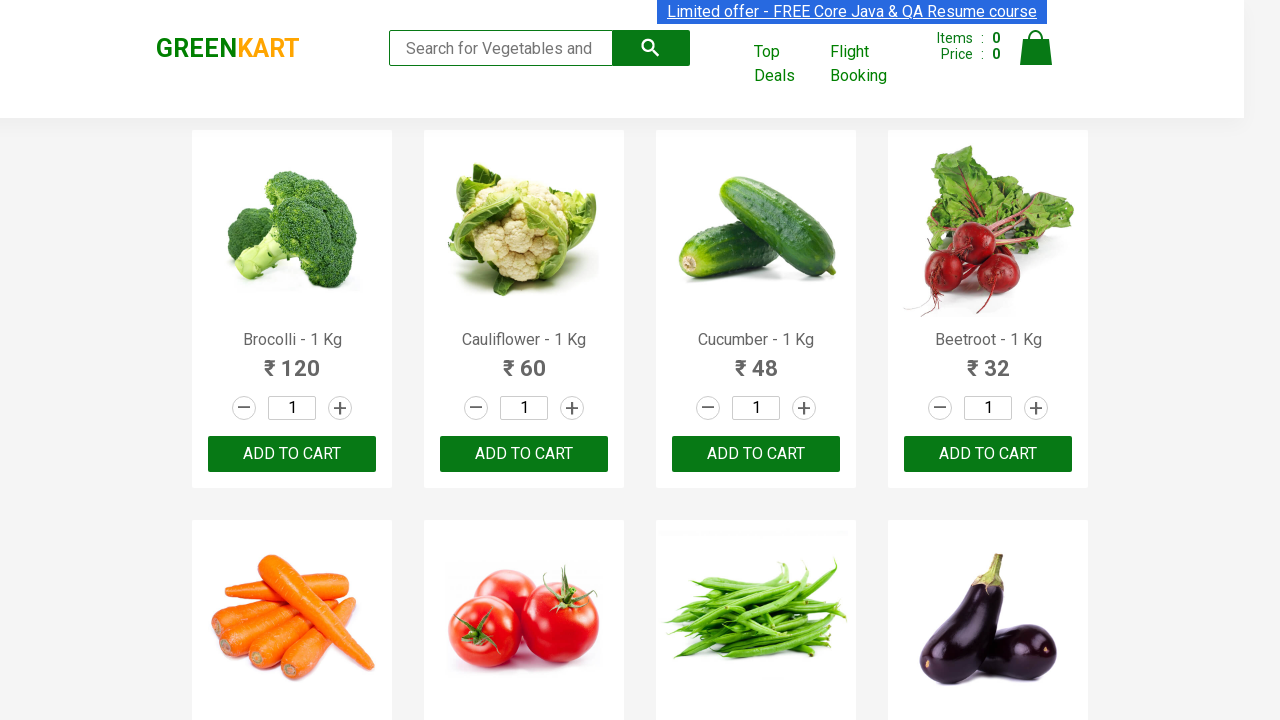

Clicked increment button first time for third product at (804, 408) on a.increment >> nth=2
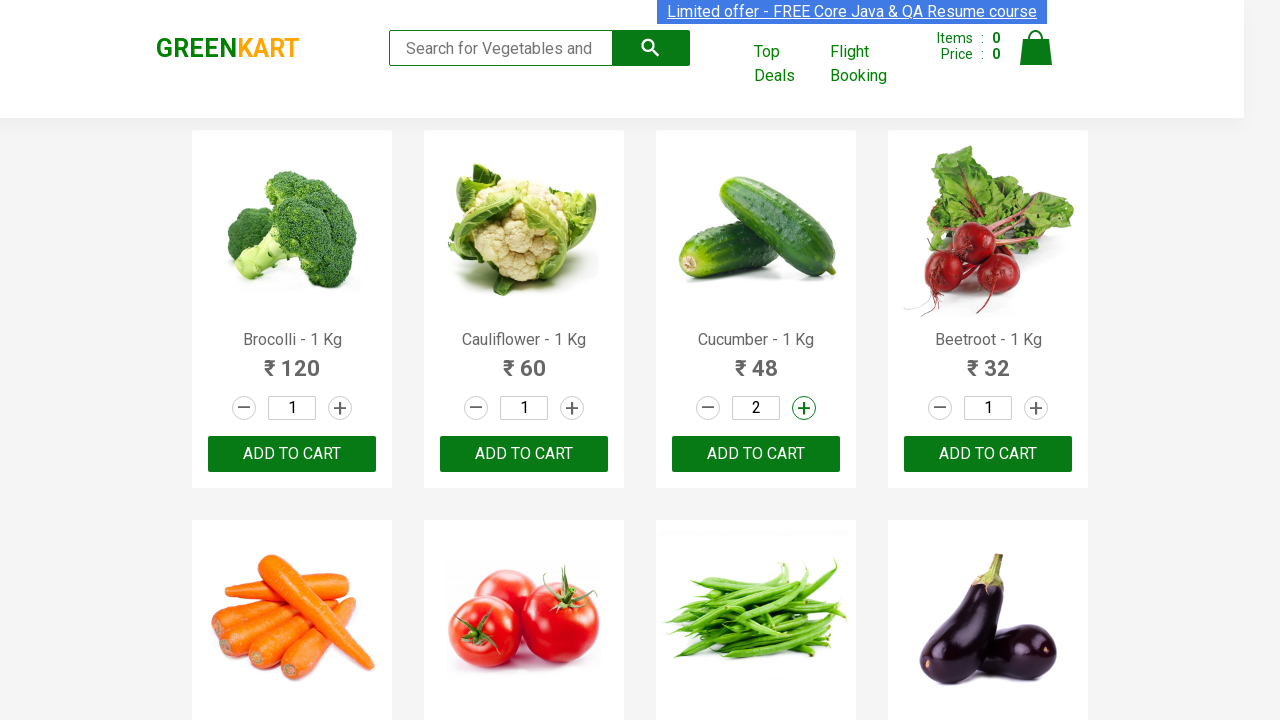

Clicked increment button second time for third product to set quantity to 3 at (804, 408) on a.increment >> nth=2
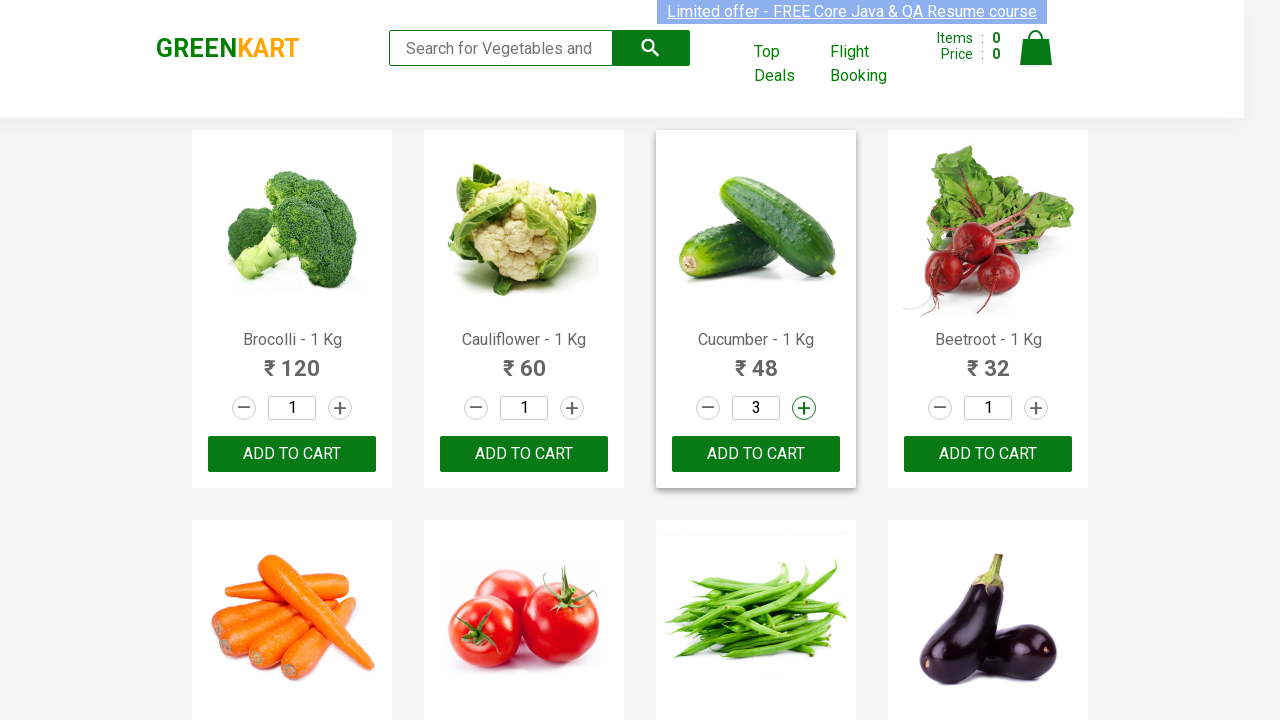

Clicked add to cart button for third product at (756, 454) on div.product-action >> nth=2
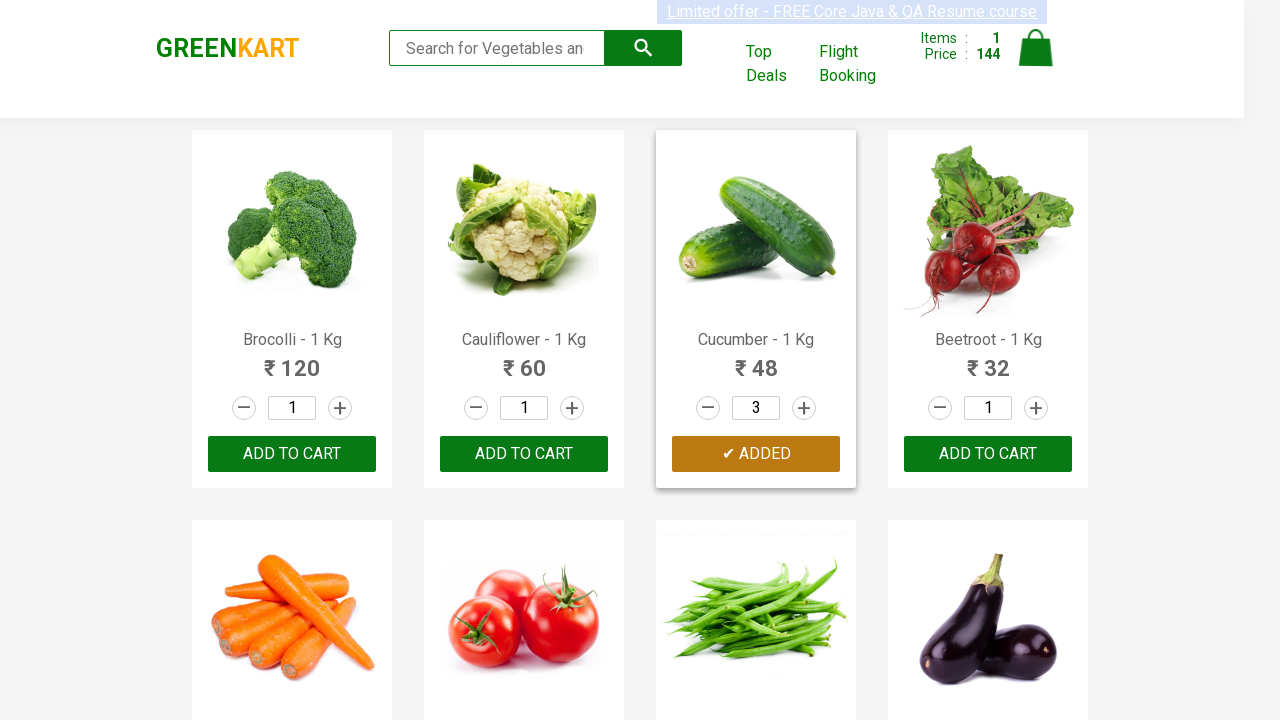

Located quantity input element for third product
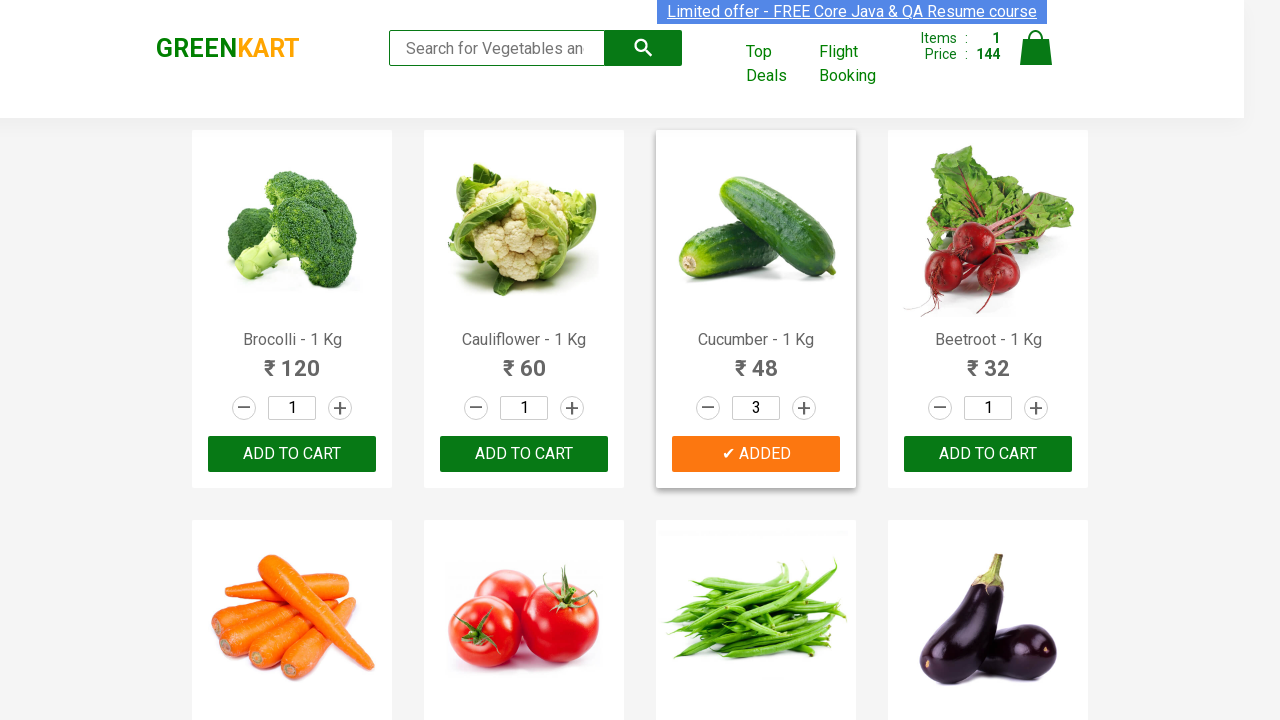

Waited 500ms for cart to update
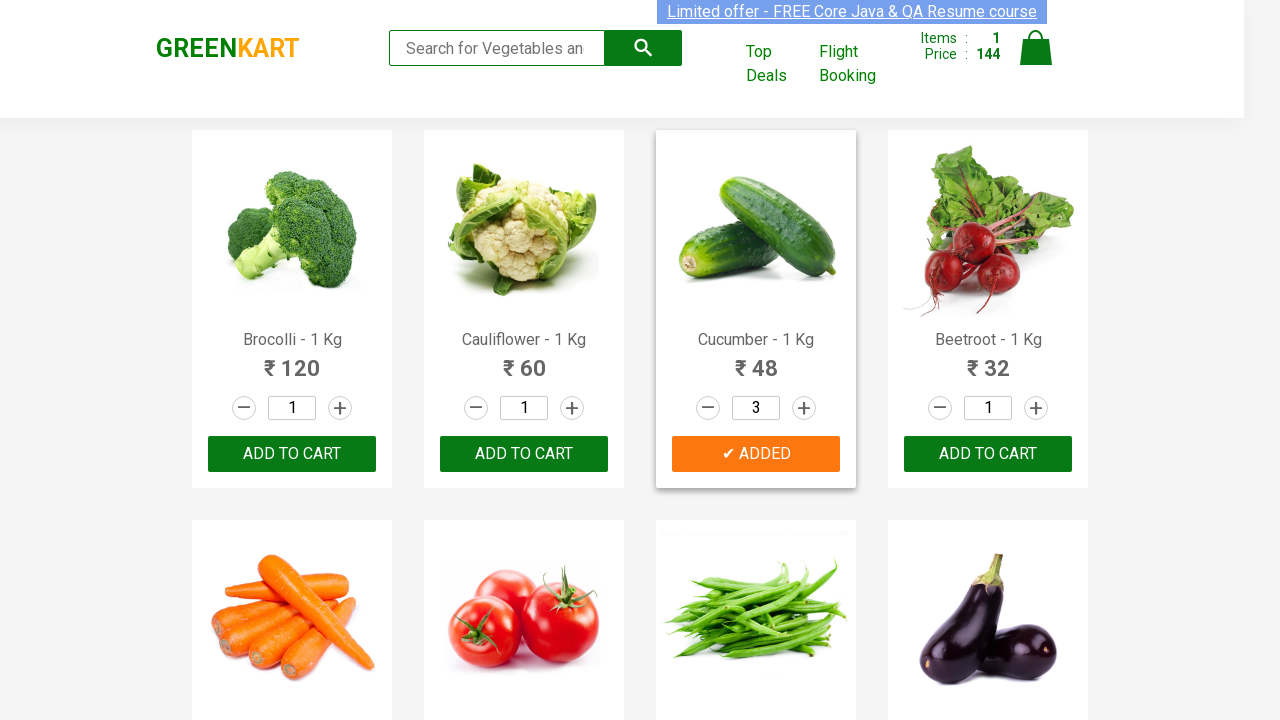

Located cart info element
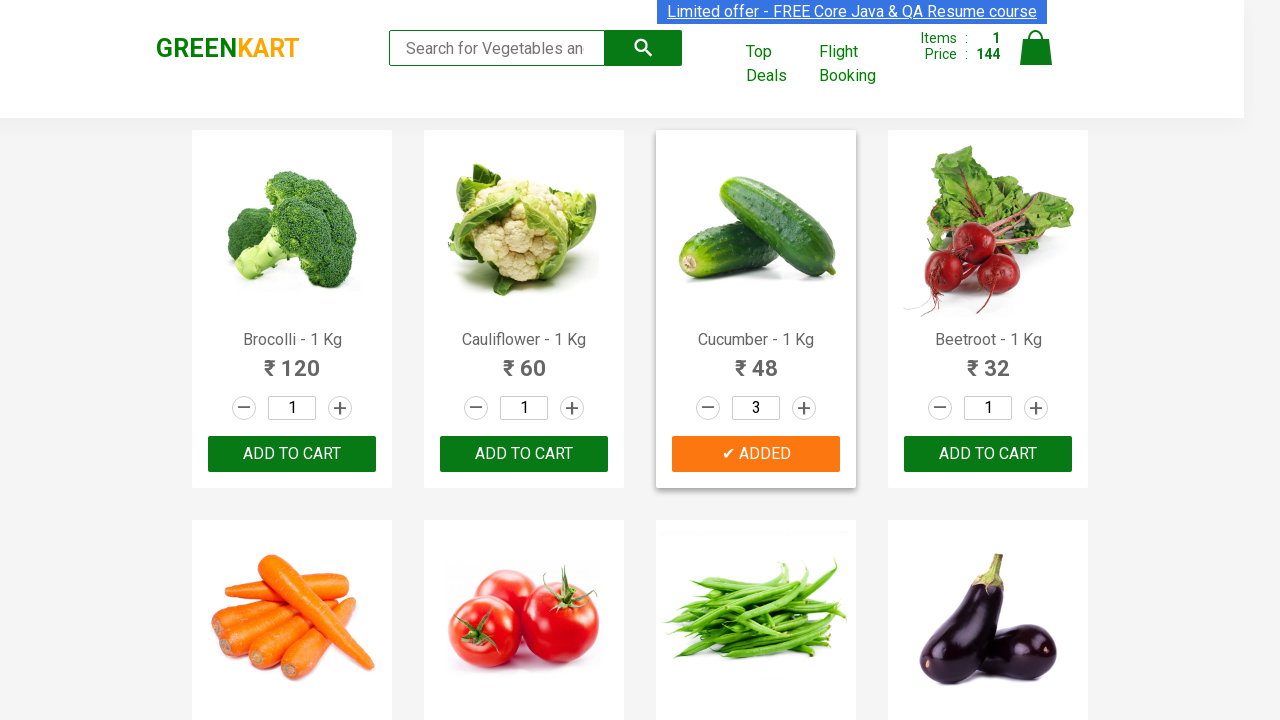

Cart info element loaded and visible
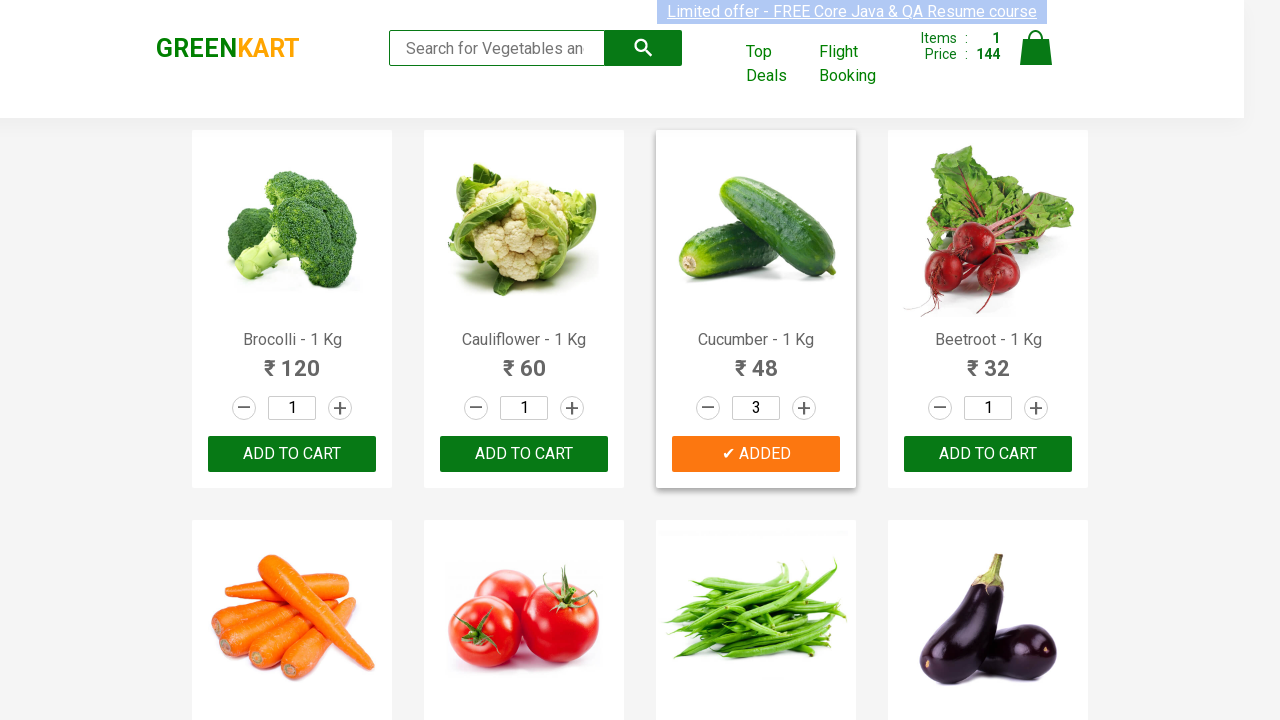

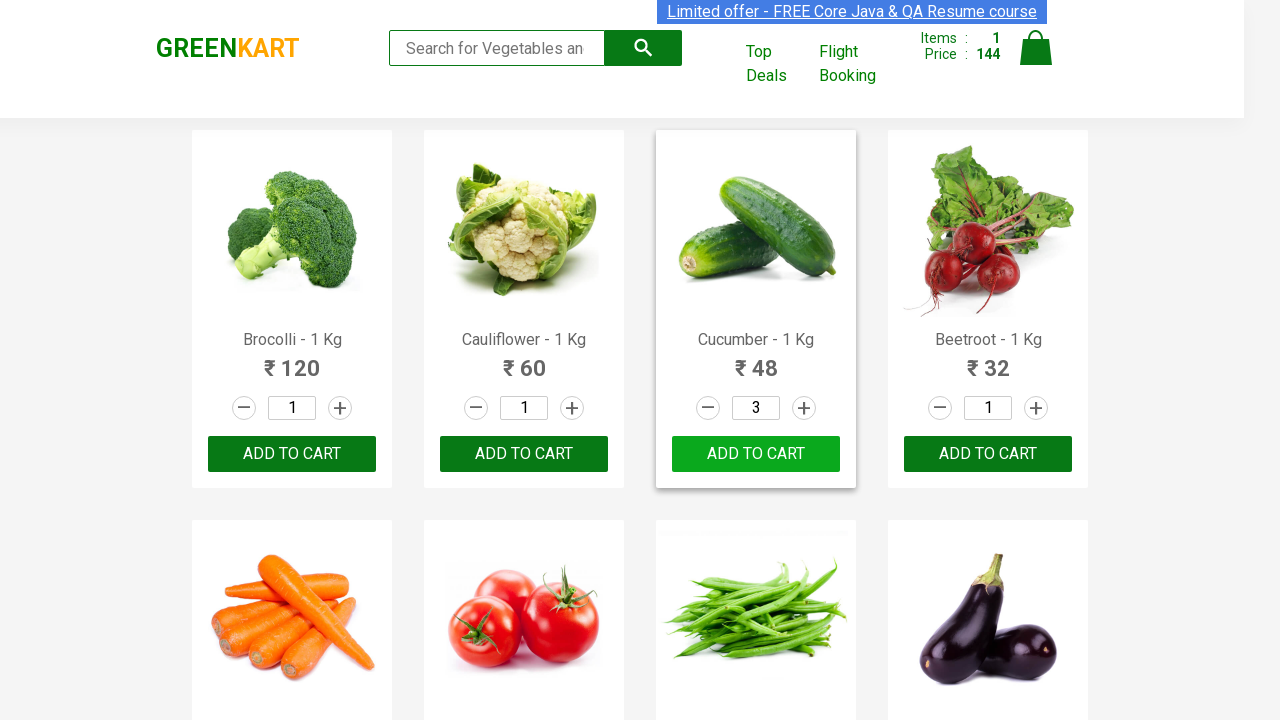